Tests that the Clear completed button is hidden when there are no completed items.

Starting URL: https://demo.playwright.dev/todomvc

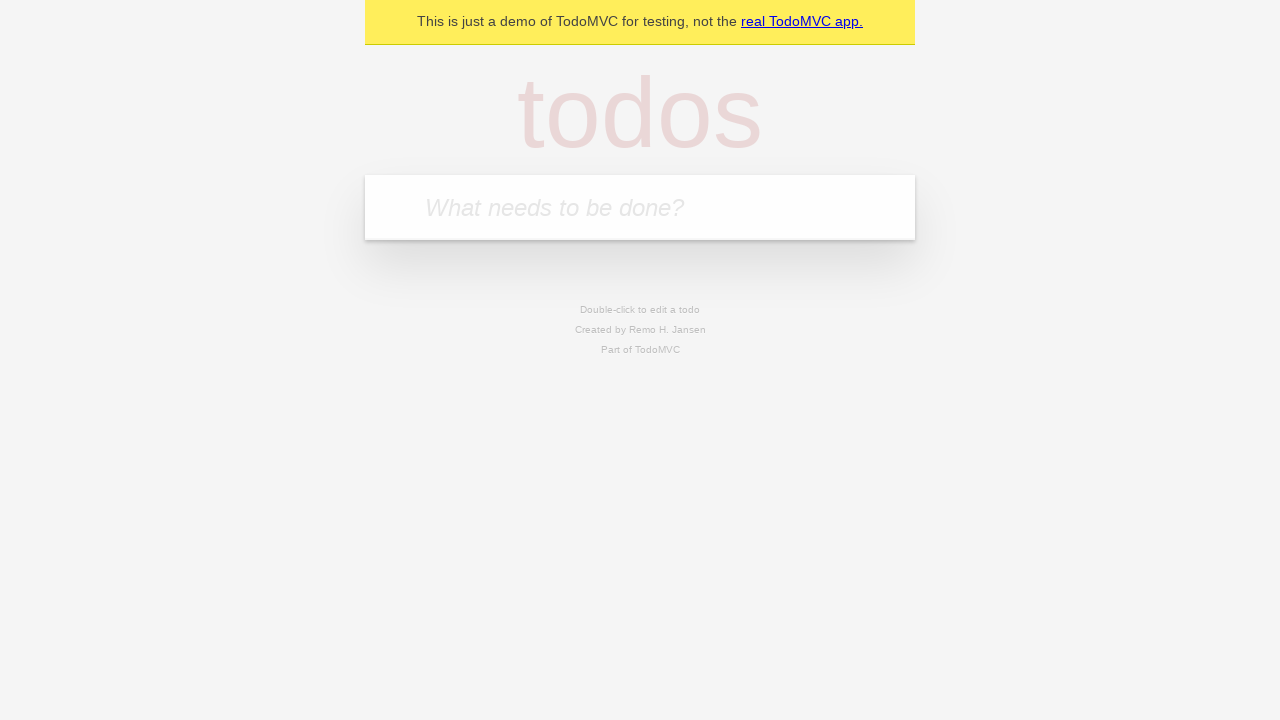

Filled todo input with 'buy some cheese' on internal:attr=[placeholder="What needs to be done?"i]
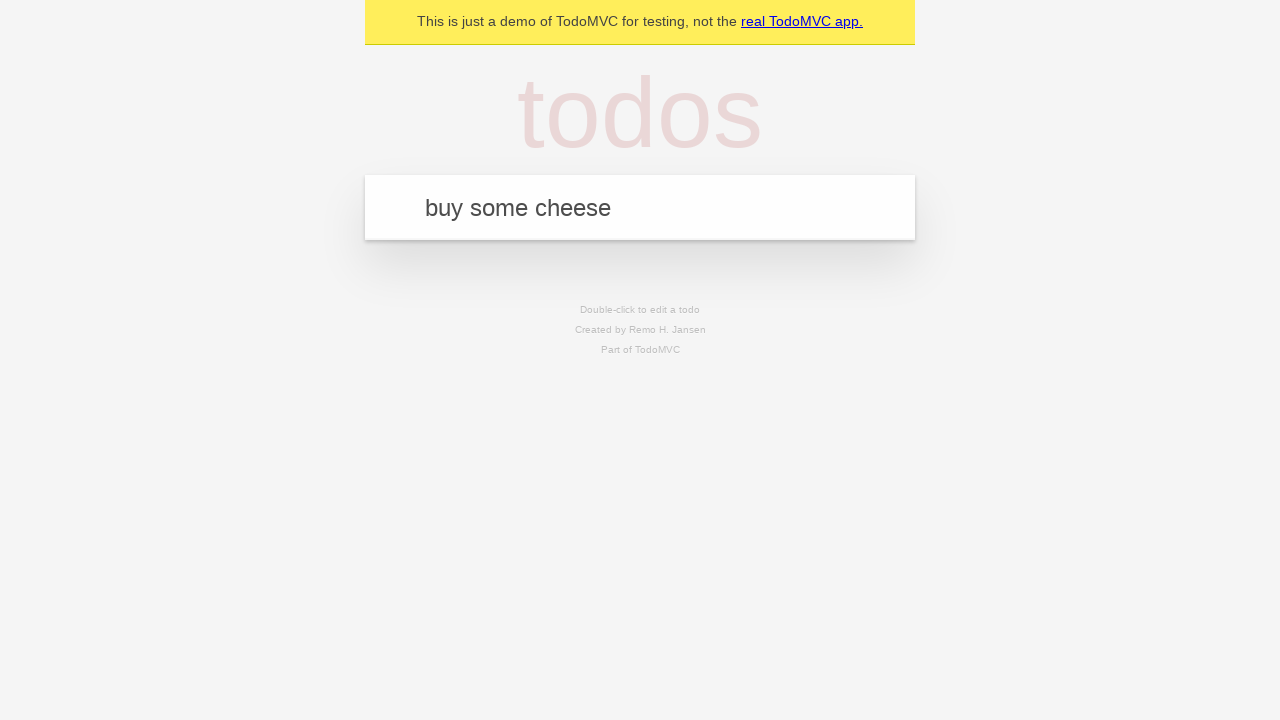

Pressed Enter to add first todo on internal:attr=[placeholder="What needs to be done?"i]
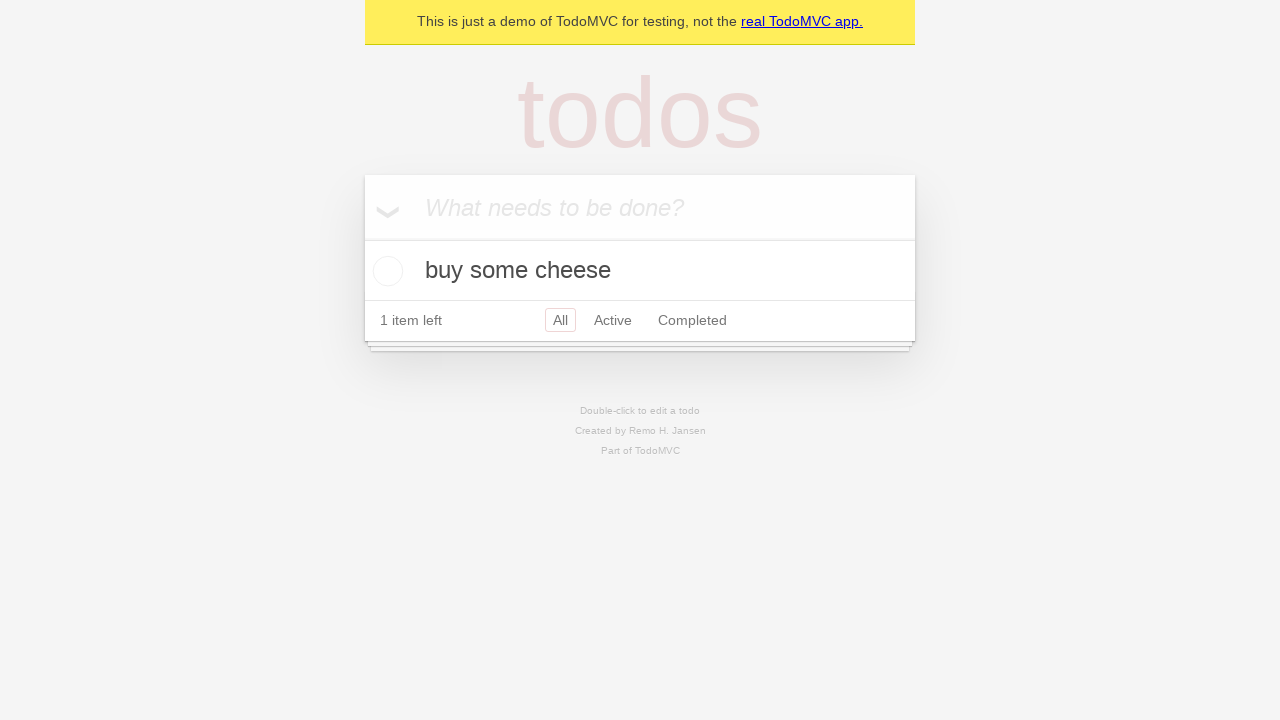

Filled todo input with 'feed the cat' on internal:attr=[placeholder="What needs to be done?"i]
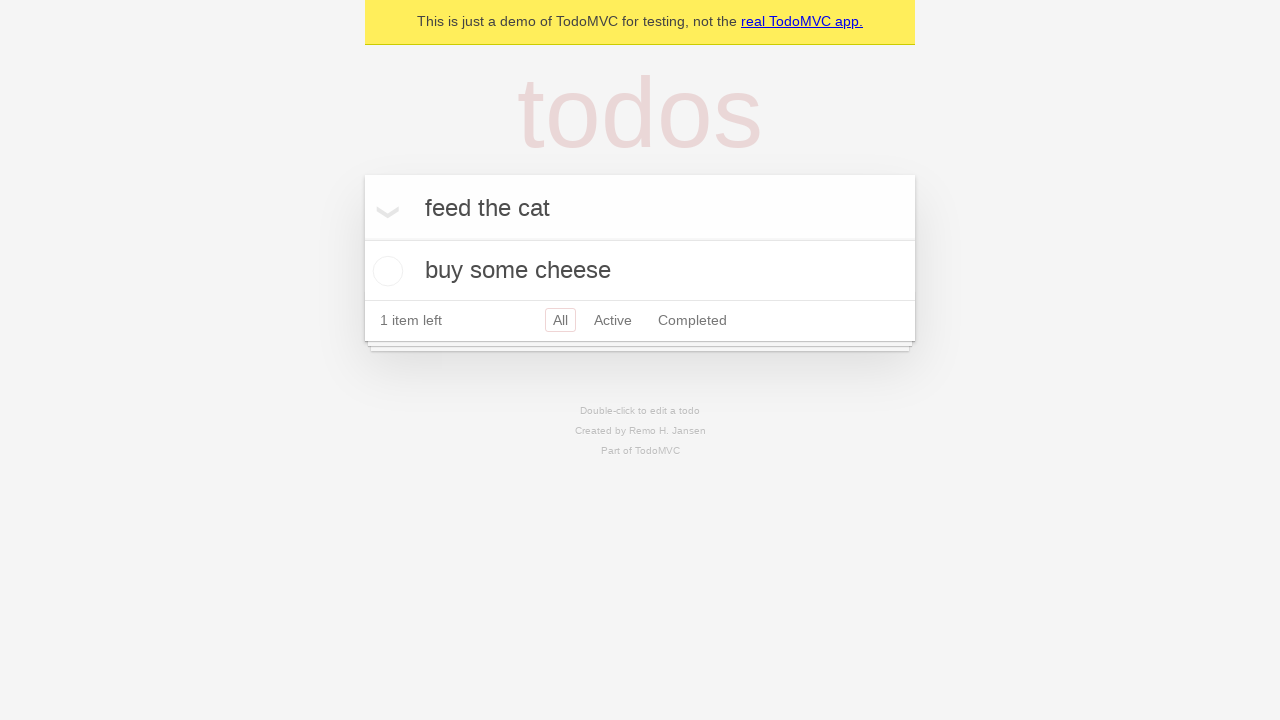

Pressed Enter to add second todo on internal:attr=[placeholder="What needs to be done?"i]
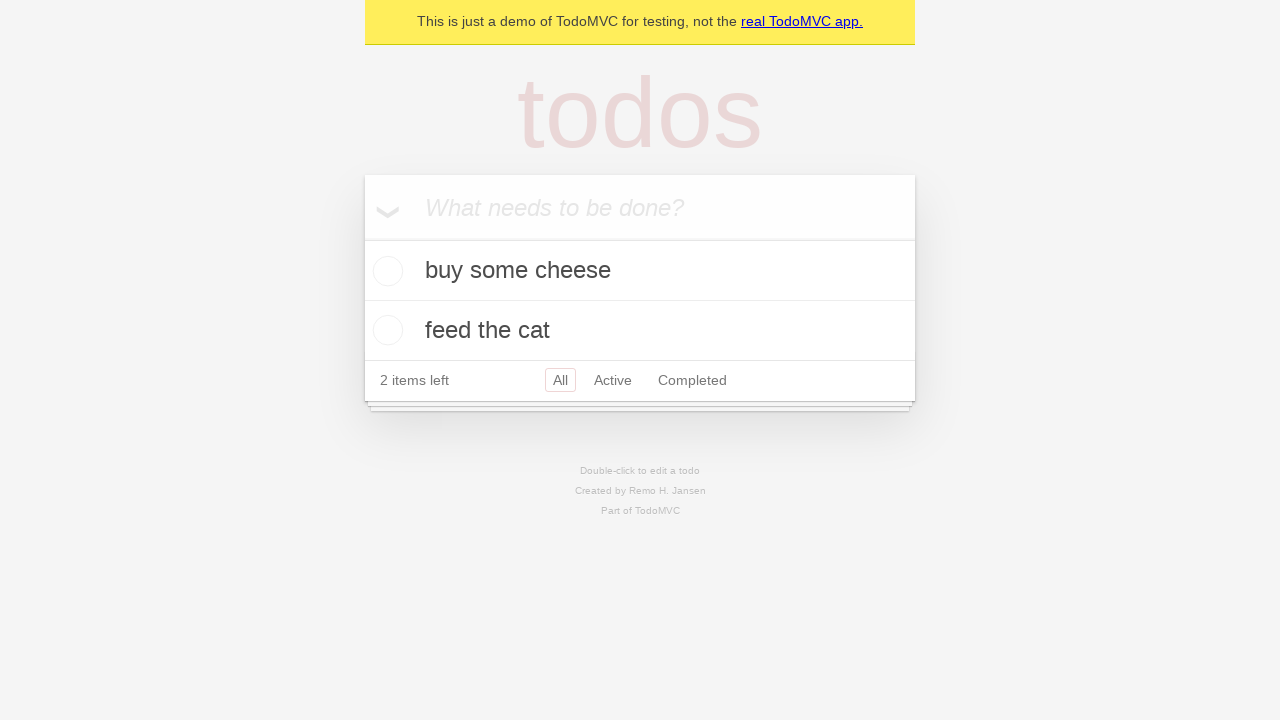

Filled todo input with 'book a doctors appointment' on internal:attr=[placeholder="What needs to be done?"i]
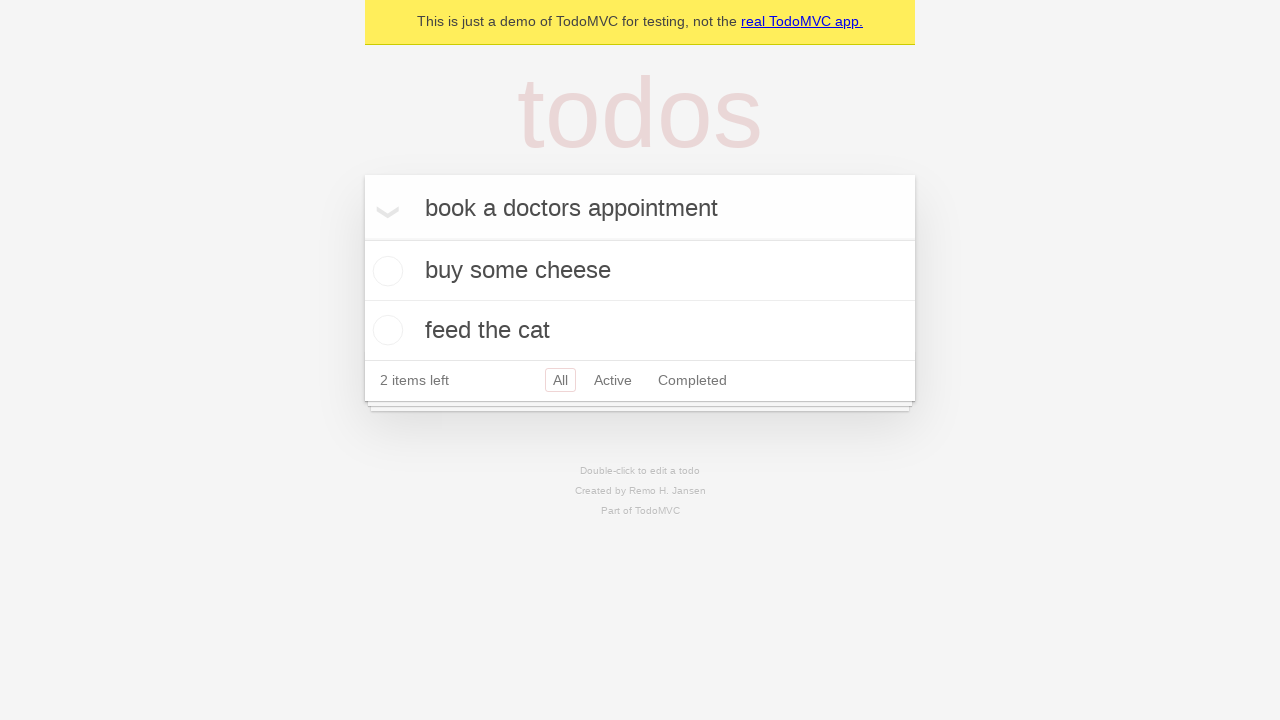

Pressed Enter to add third todo on internal:attr=[placeholder="What needs to be done?"i]
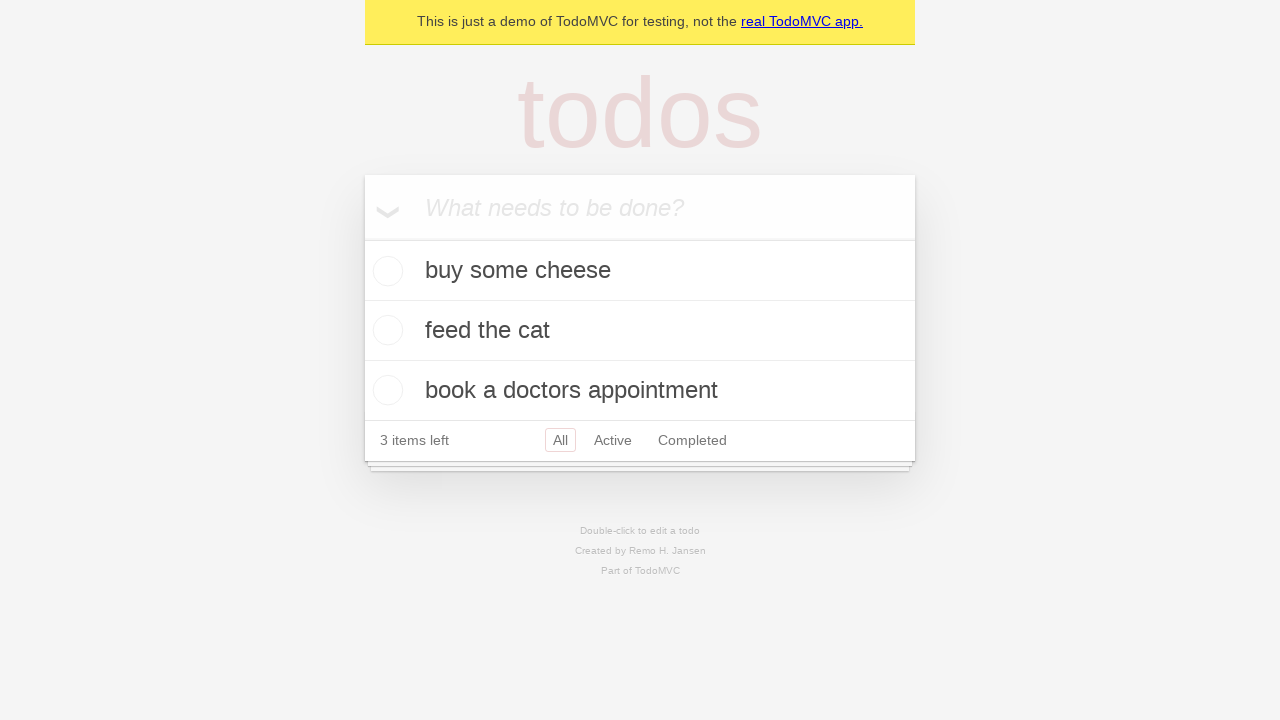

Checked the first todo item as completed at (385, 271) on .todo-list li .toggle >> nth=0
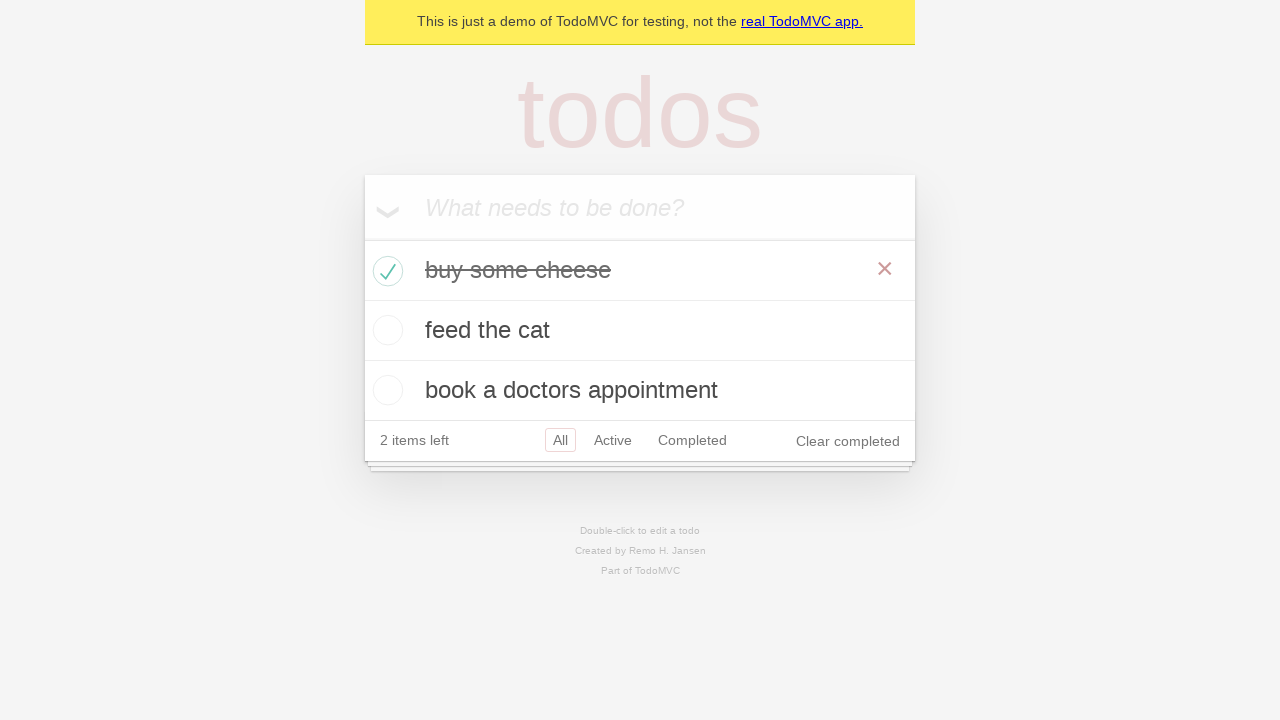

Clicked Clear completed button to remove completed items at (848, 441) on internal:role=button[name="Clear completed"i]
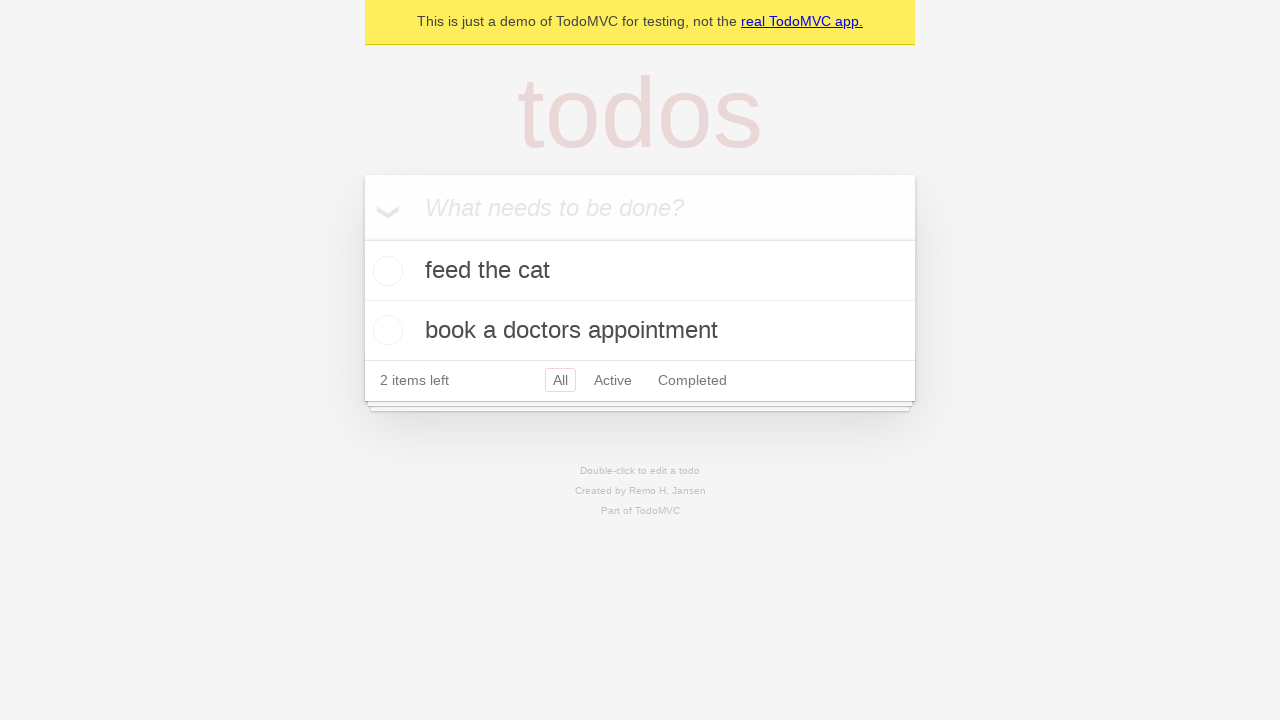

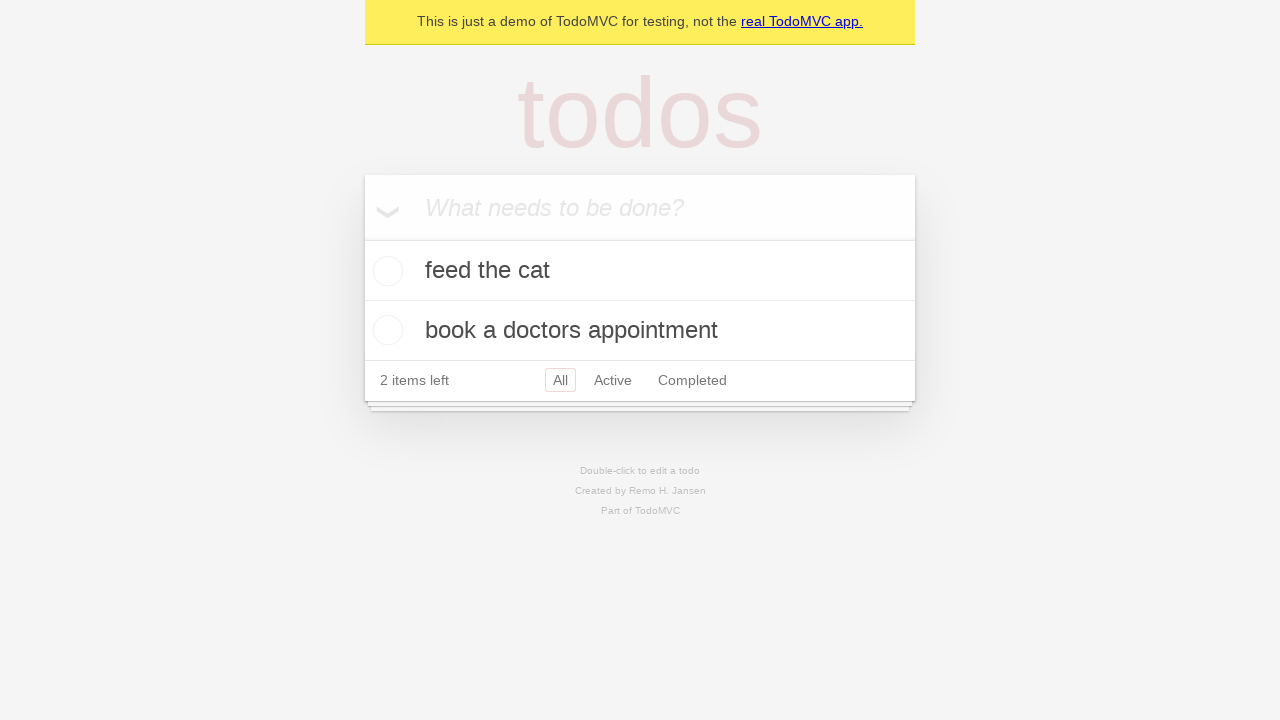